Tests the Web Tables functionality on DemoQA by navigating to the Elements section, opening Web Tables, and adding a new record with personal information (first name, last name, email, age, salary, department).

Starting URL: https://demoqa.com/

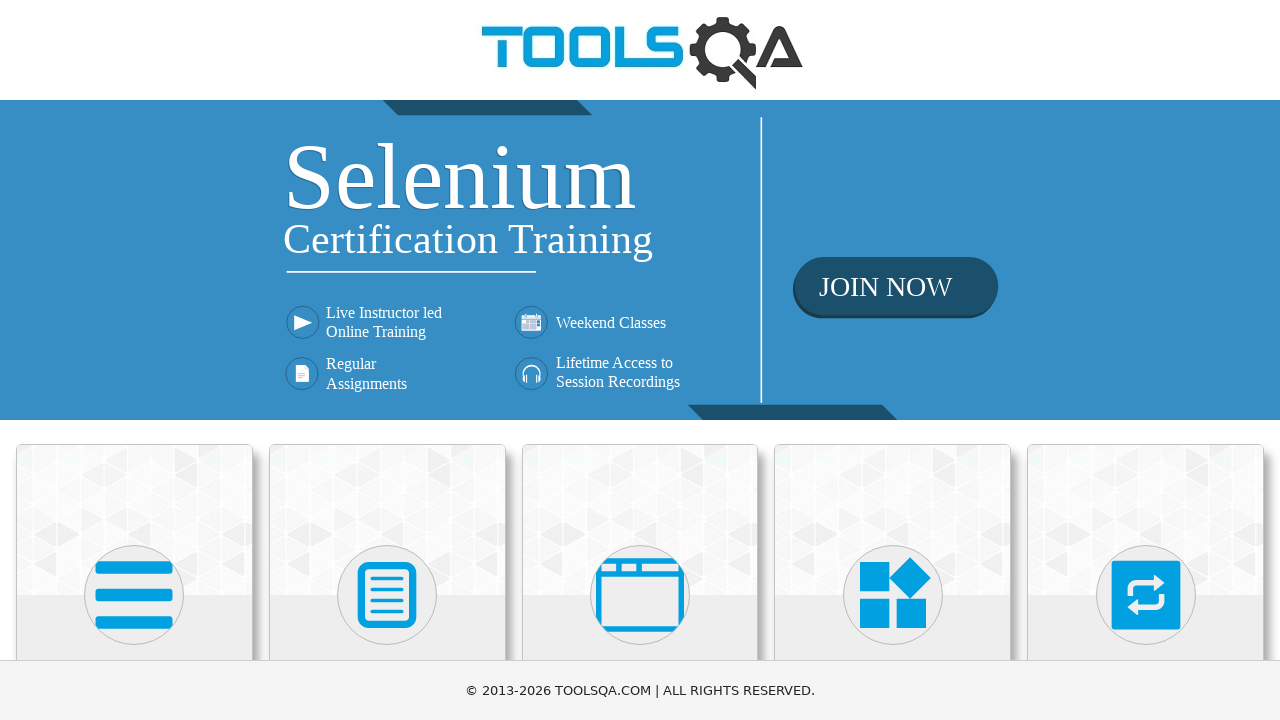

Scrolled down 500 pixels to reveal Elements section
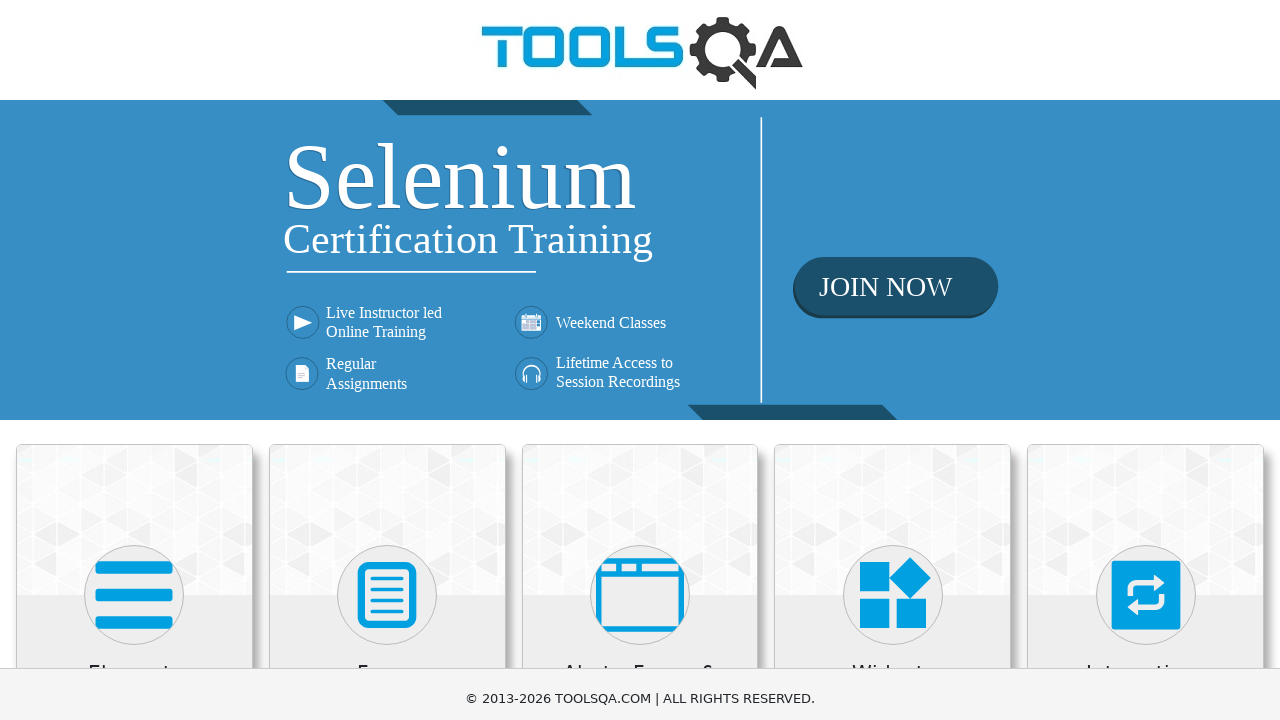

Clicked on Elements card at (134, 173) on xpath=//h5[text()='Elements']
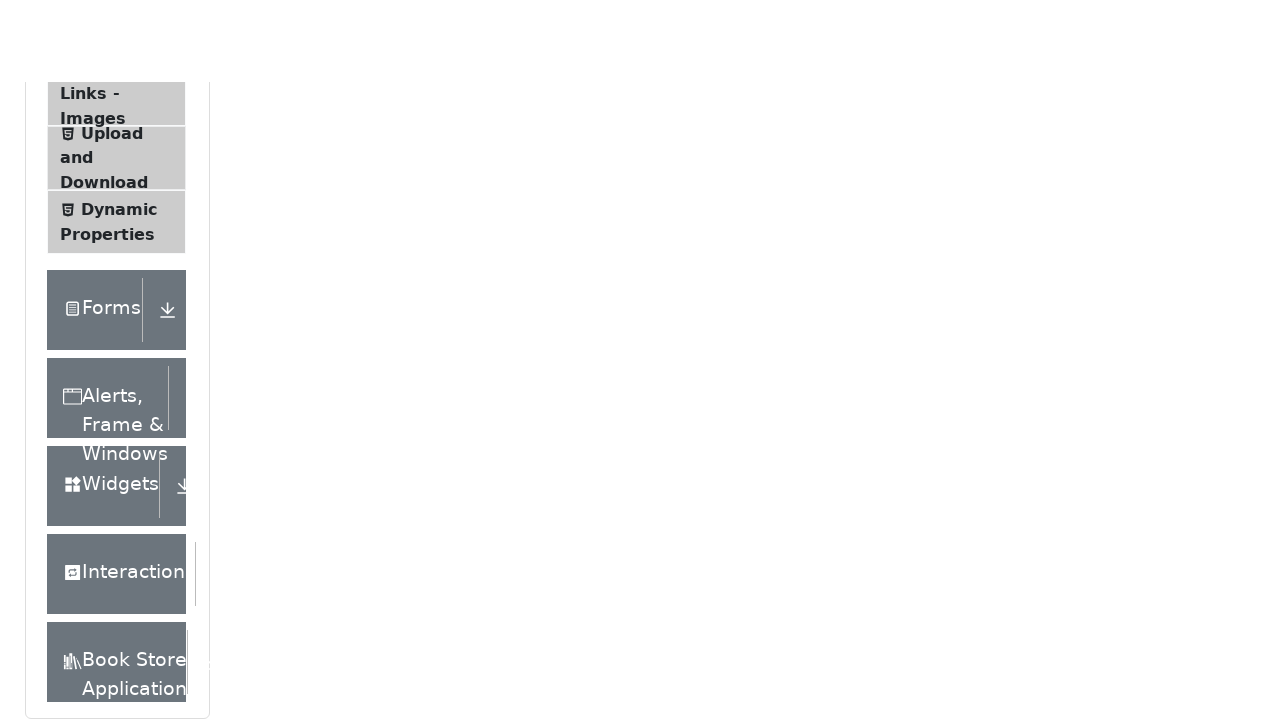

Clicked on Web Tables menu item at (100, 348) on xpath=//span[text()='Web Tables']
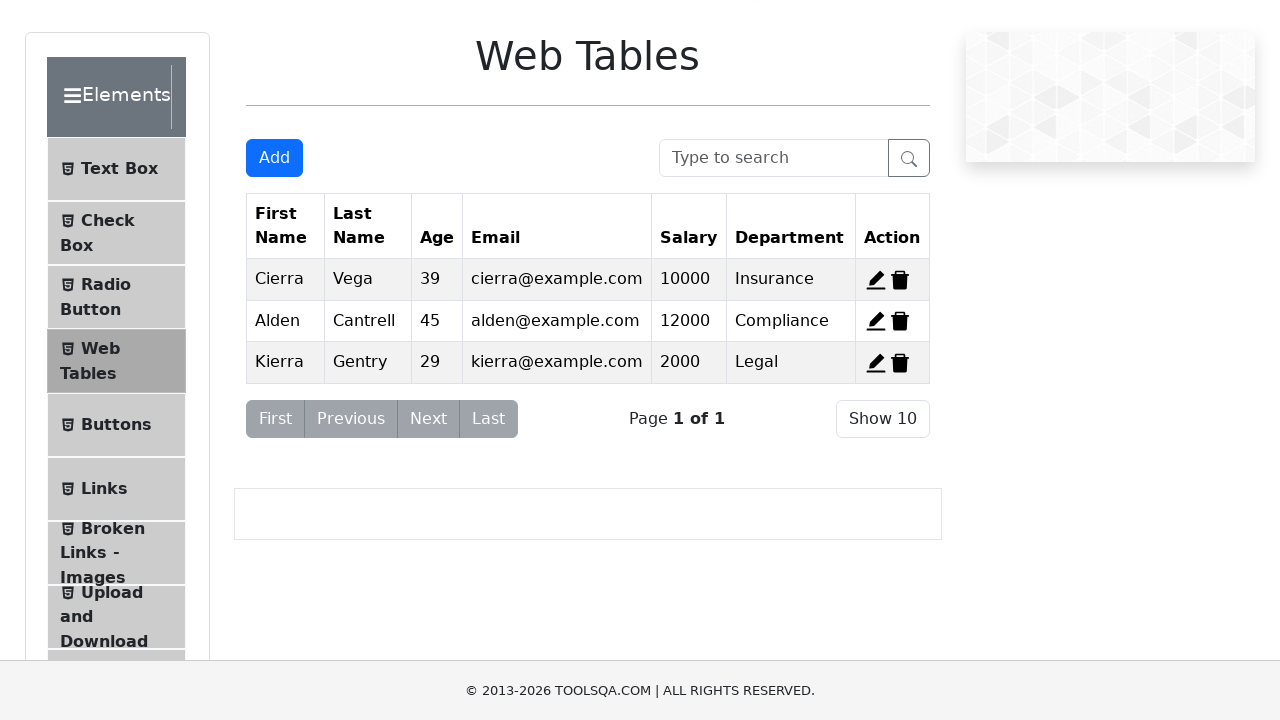

Clicked Add button to open registration form at (274, 158) on #addNewRecordButton
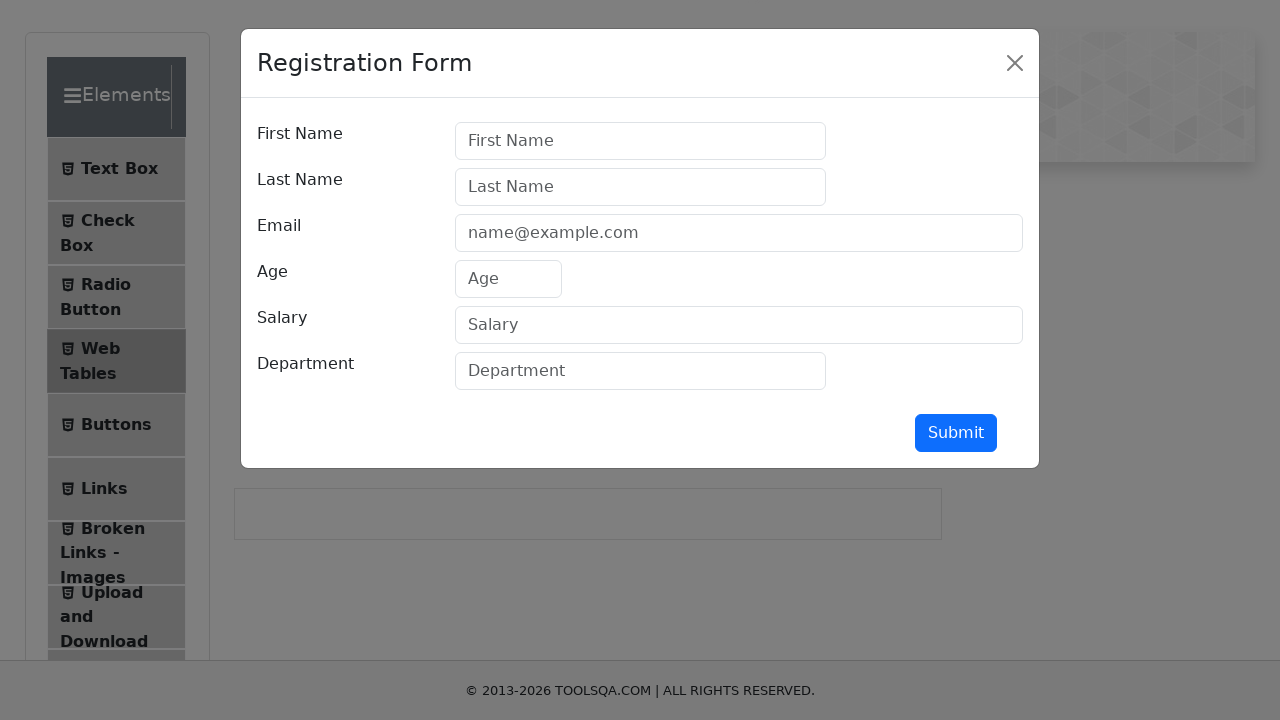

Filled first name field with 'Ana' on #firstName
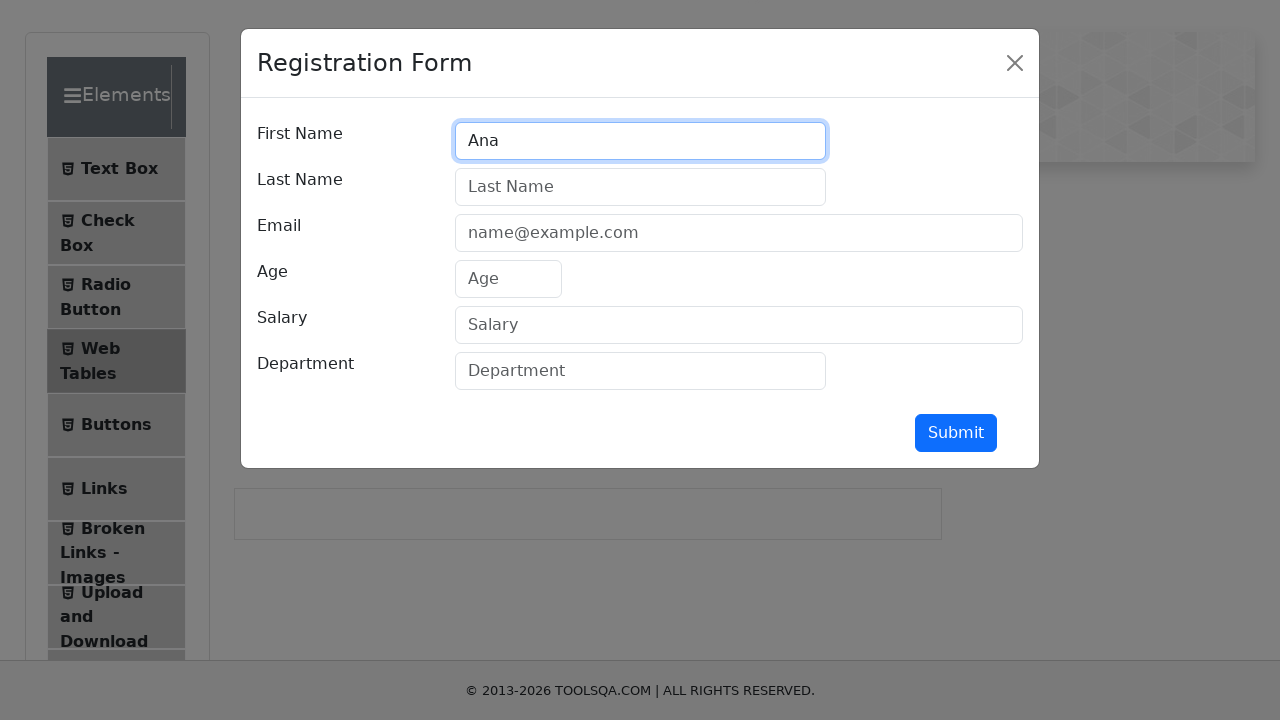

Filled last name field with 'Ionescu' on #lastName
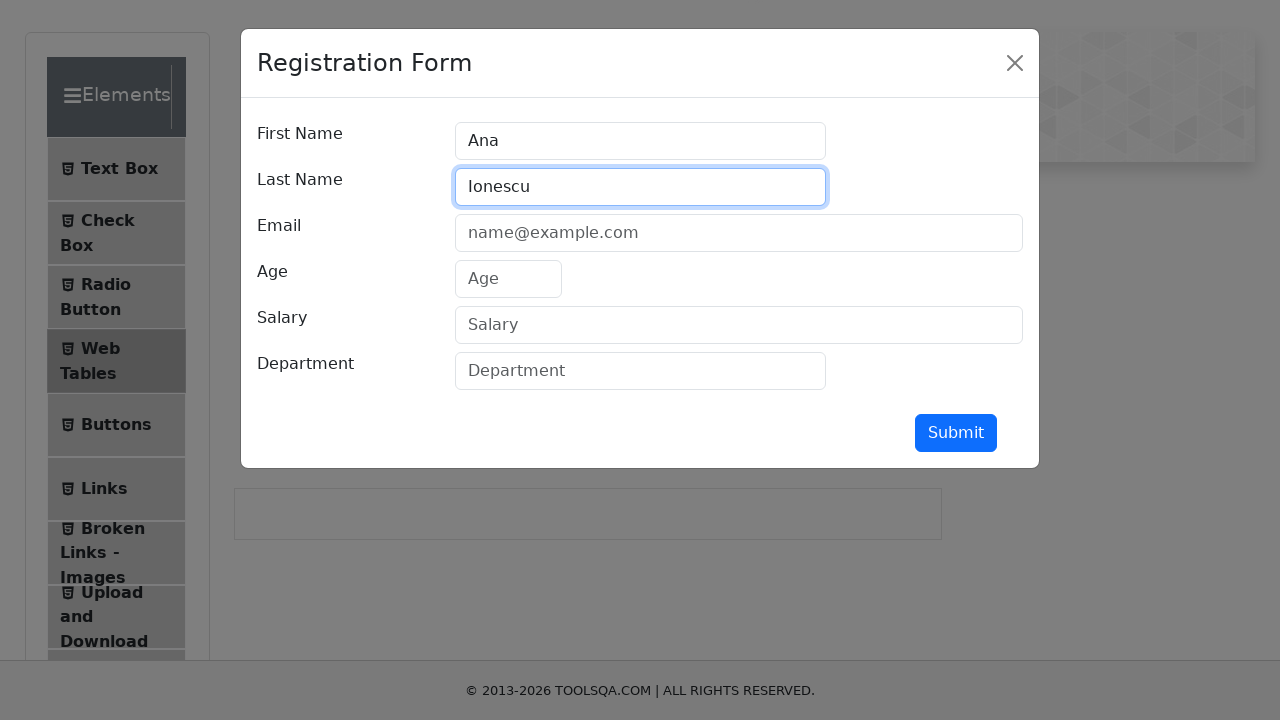

Filled email field with 'name@example.com' on #userEmail
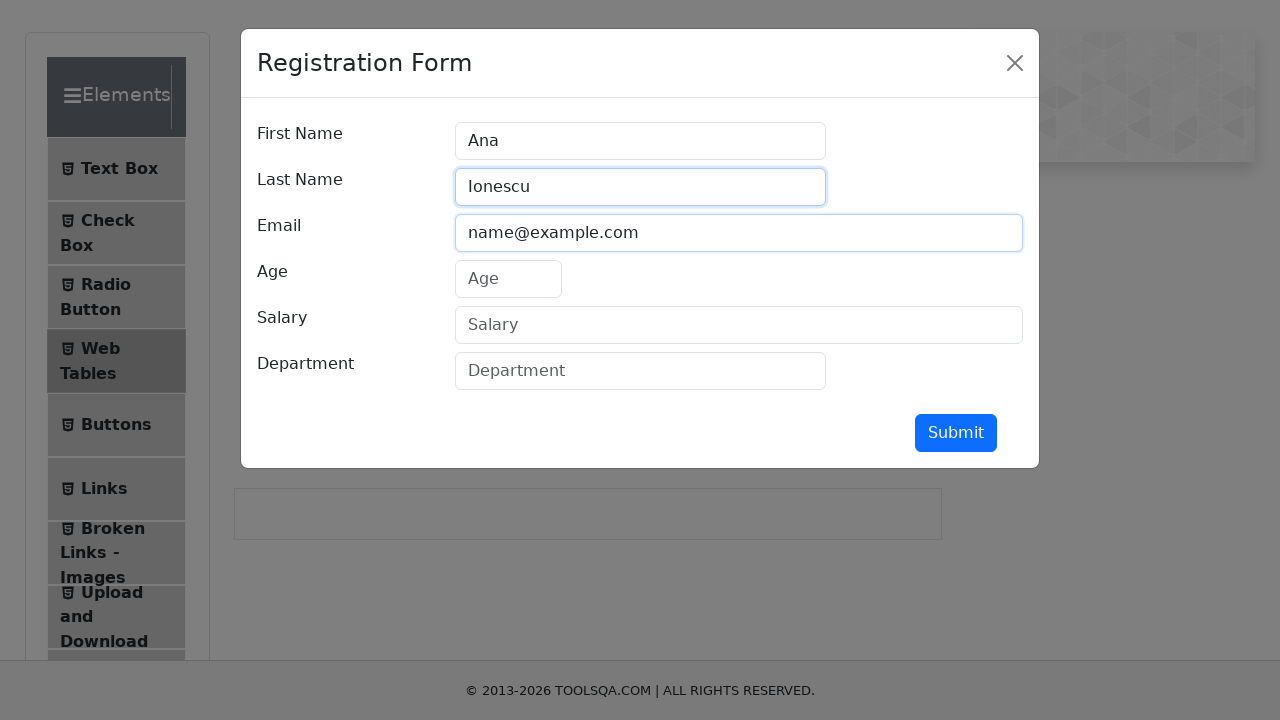

Filled age field with '30' on #age
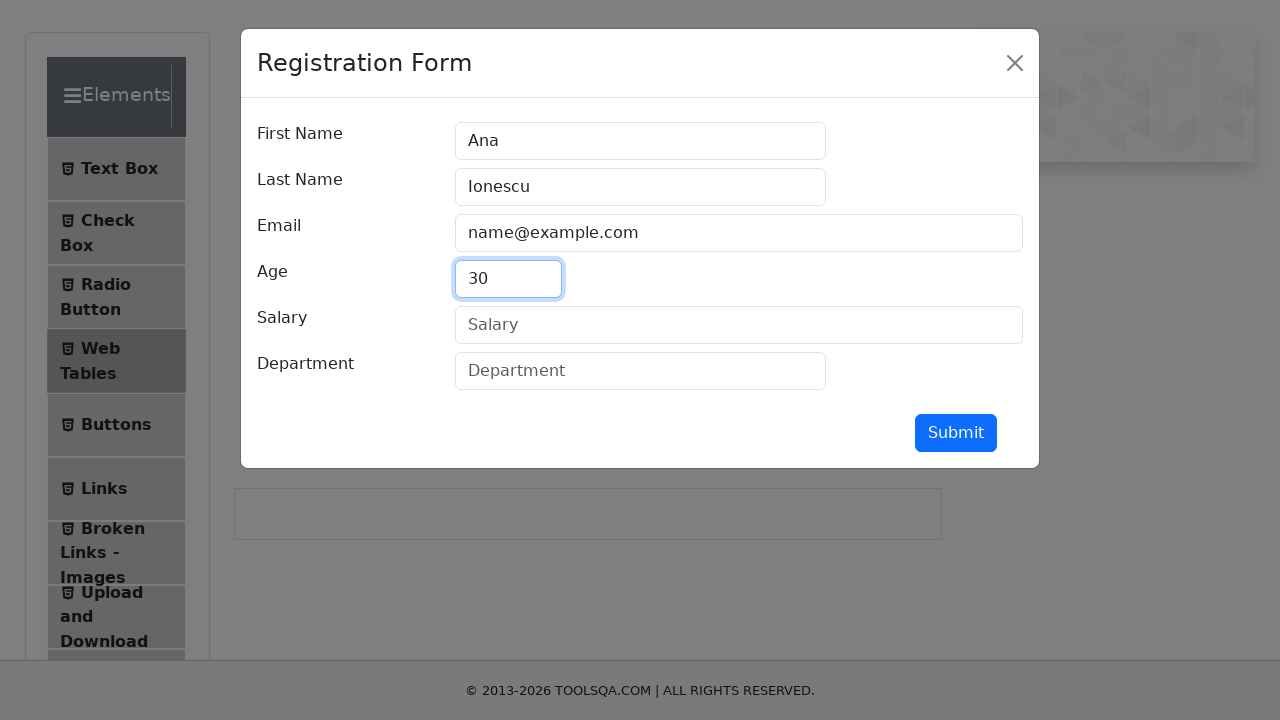

Filled salary field with '10000000' on #salary
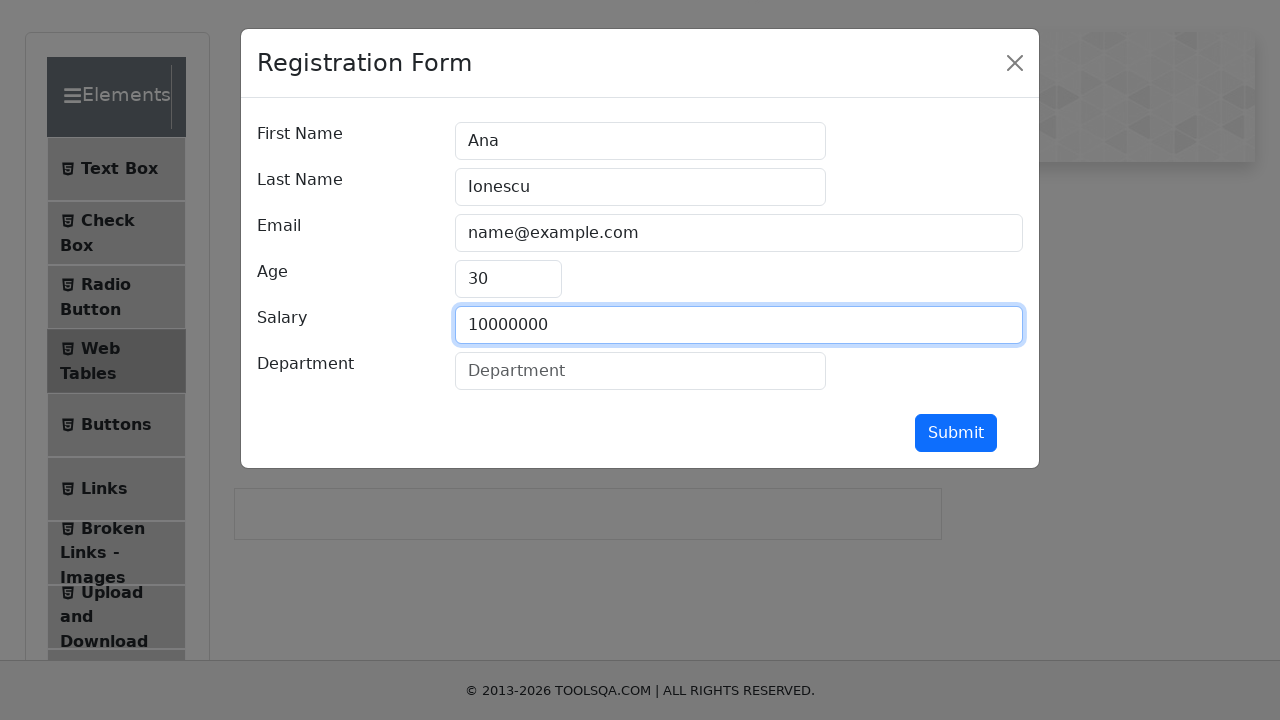

Filled department field with 'QA' on #department
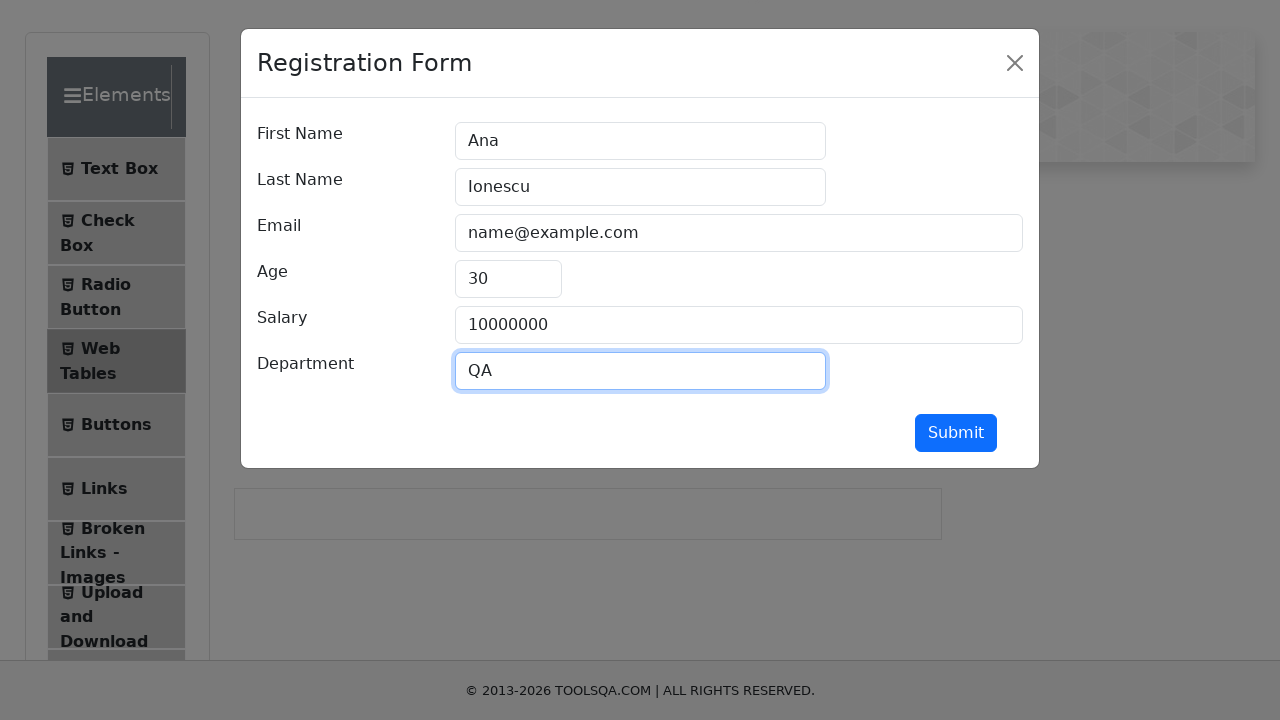

Clicked submit button to add new record at (956, 433) on #submit
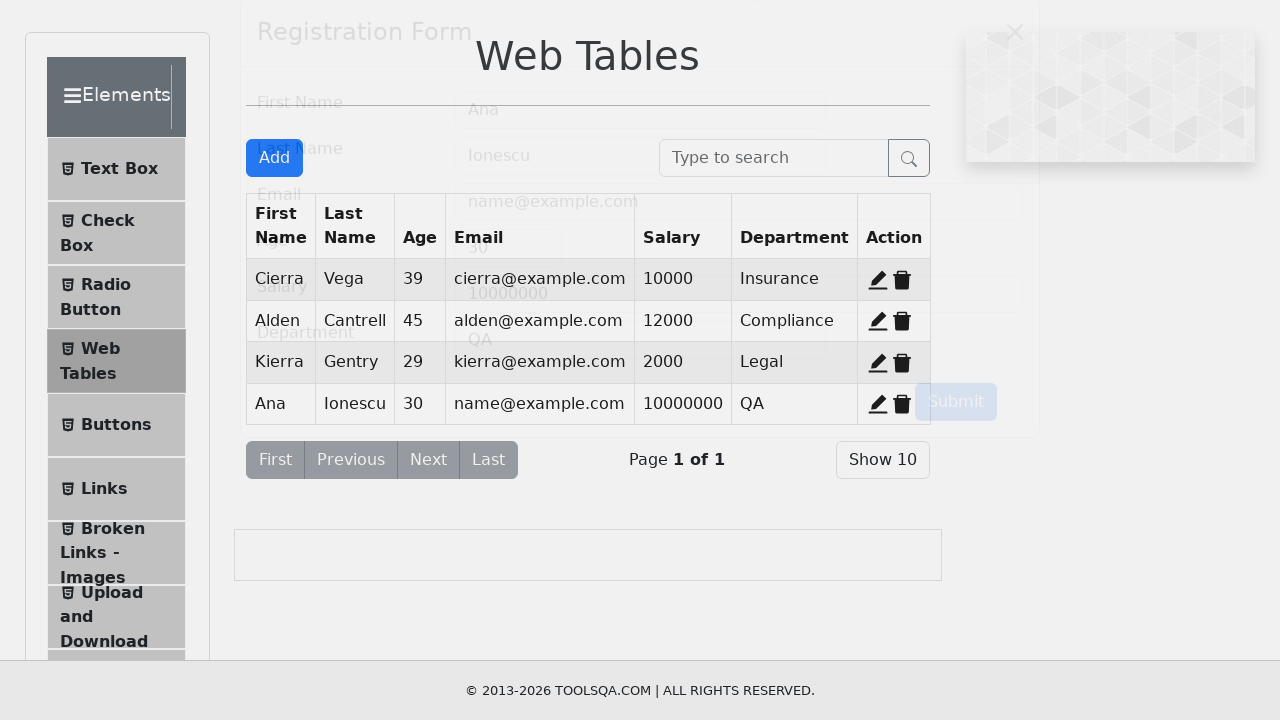

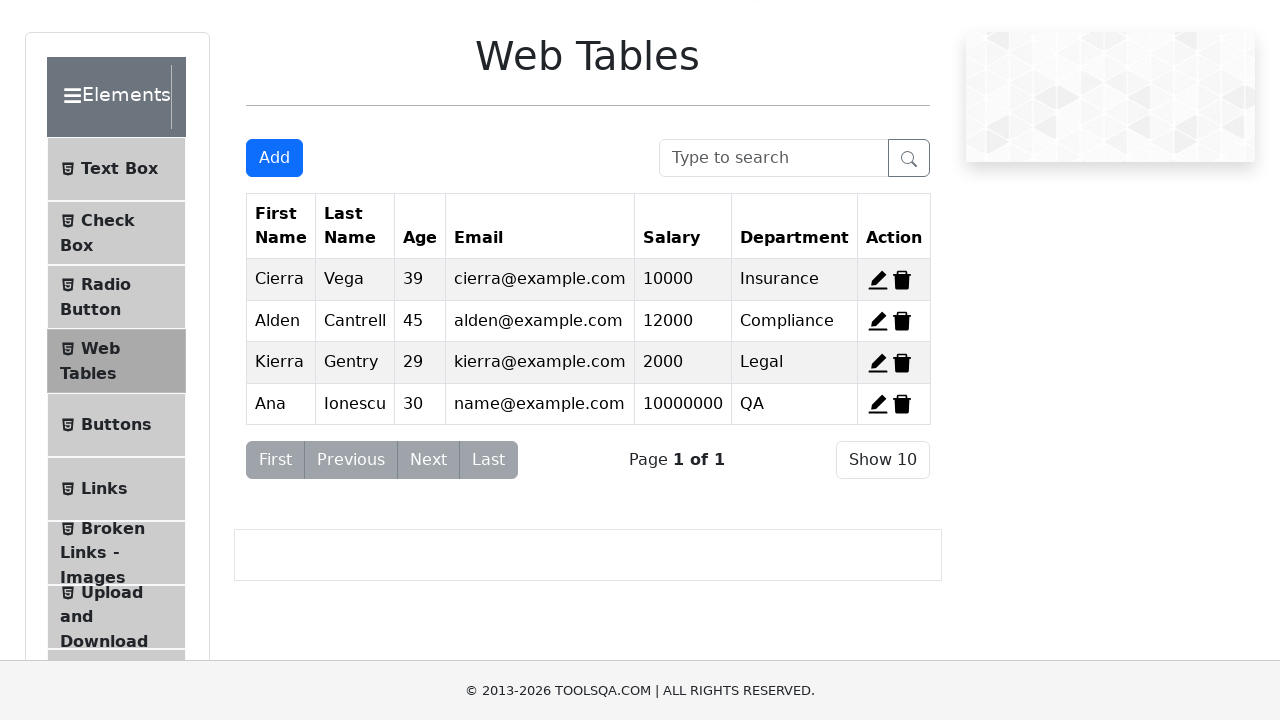